Verifies the page title of the OrangeHRM login page is correct

Starting URL: https://opensource-demo.orangehrmlive.com/web/index.php/auth/login

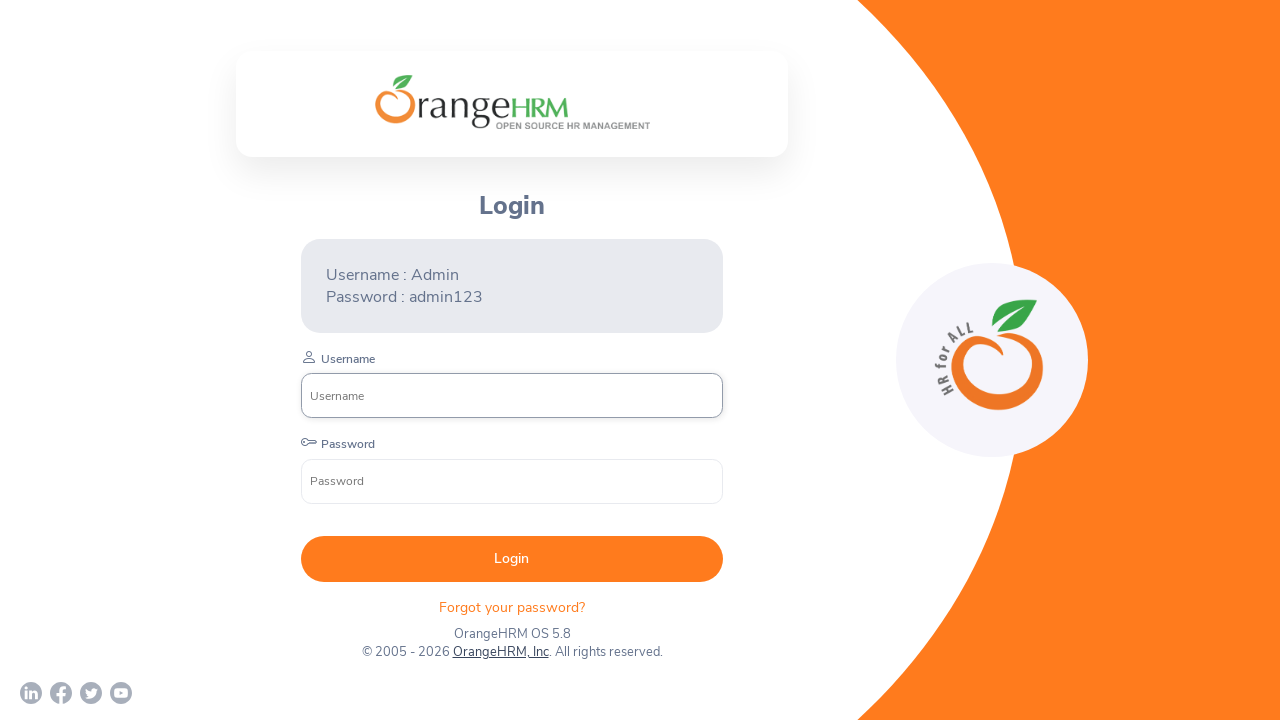

Waited for page to reach domcontentloaded state
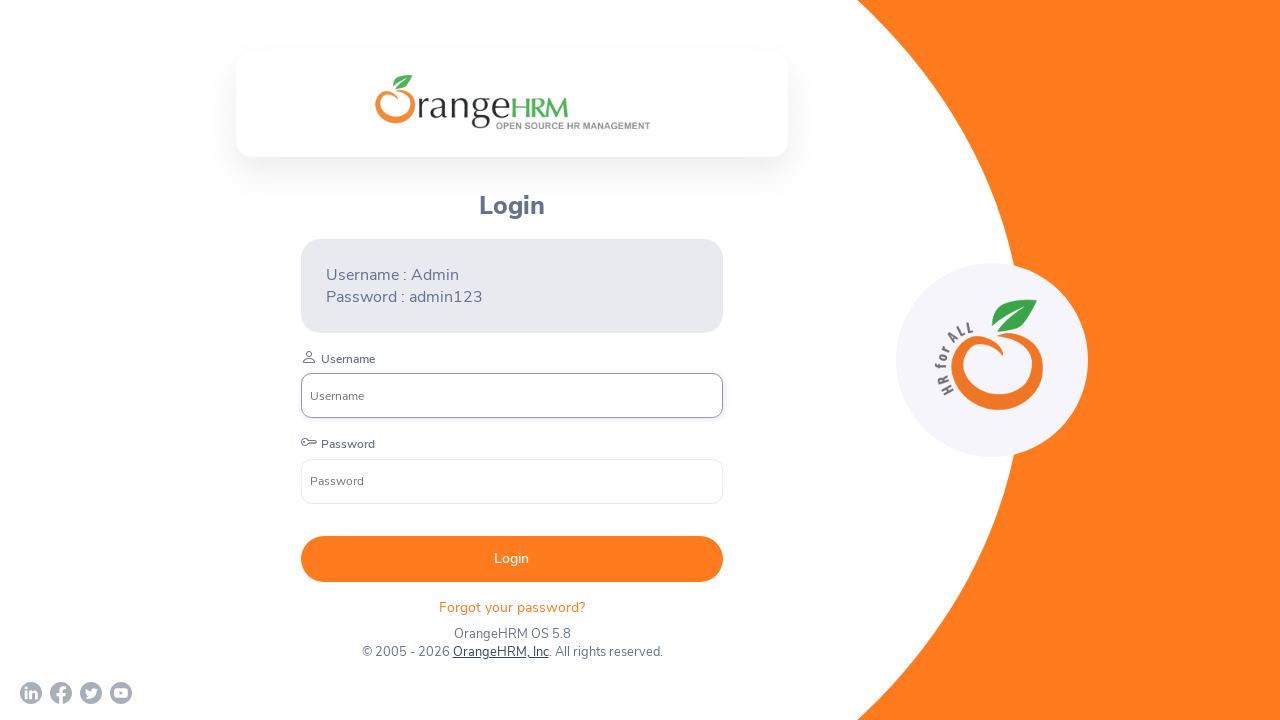

Verified page title is 'OrangeHRM'
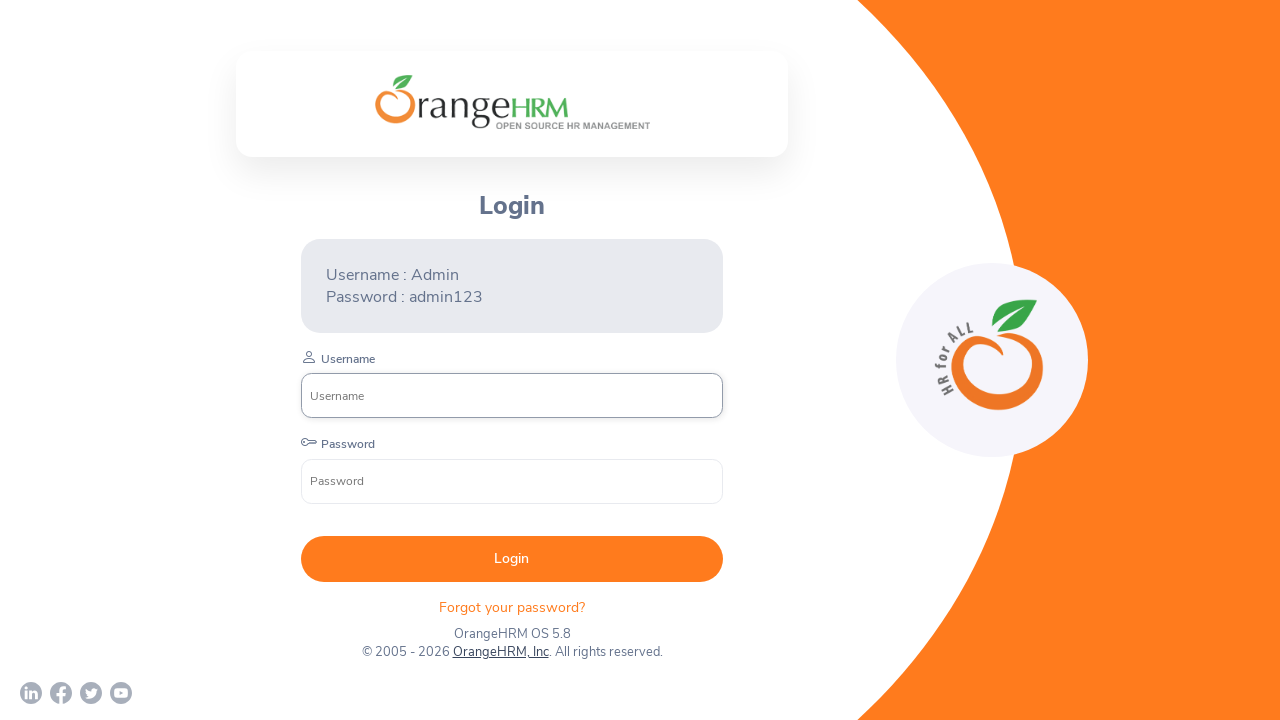

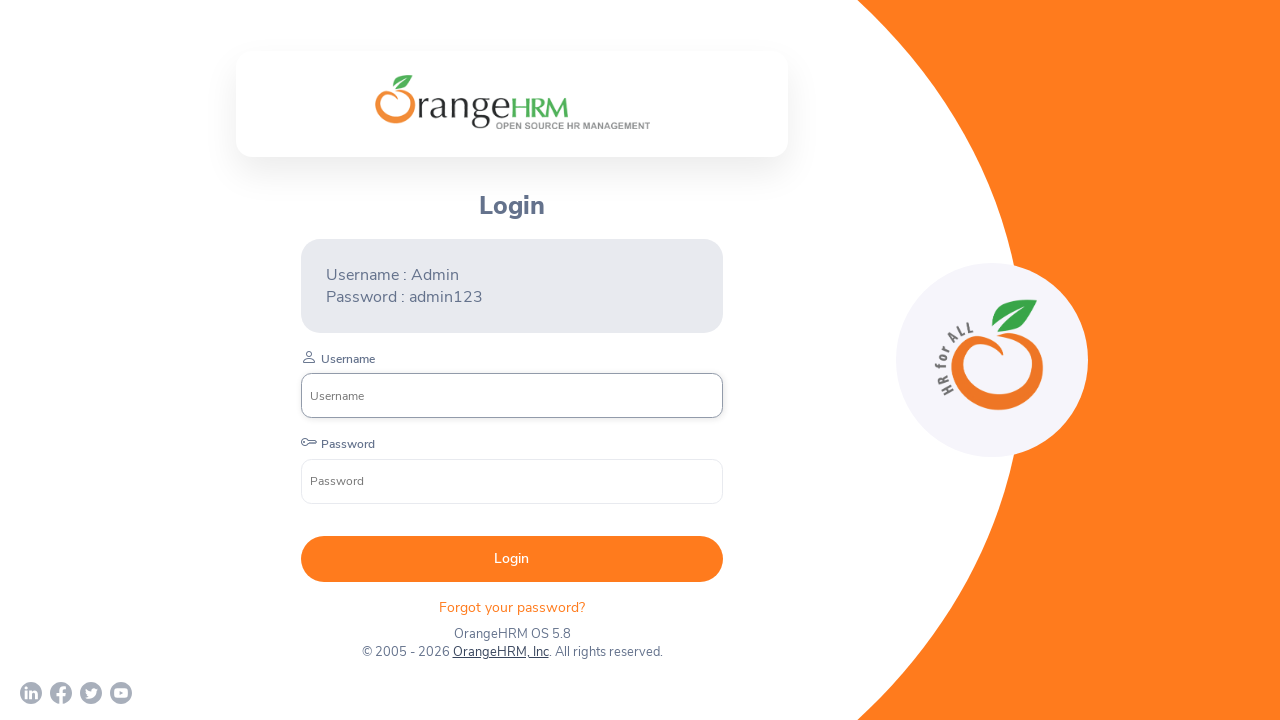